Tests waitUntil functionality by clicking checkbox remove button and waiting until checkbox no longer exists

Starting URL: https://the-internet.herokuapp.com/dynamic_controls

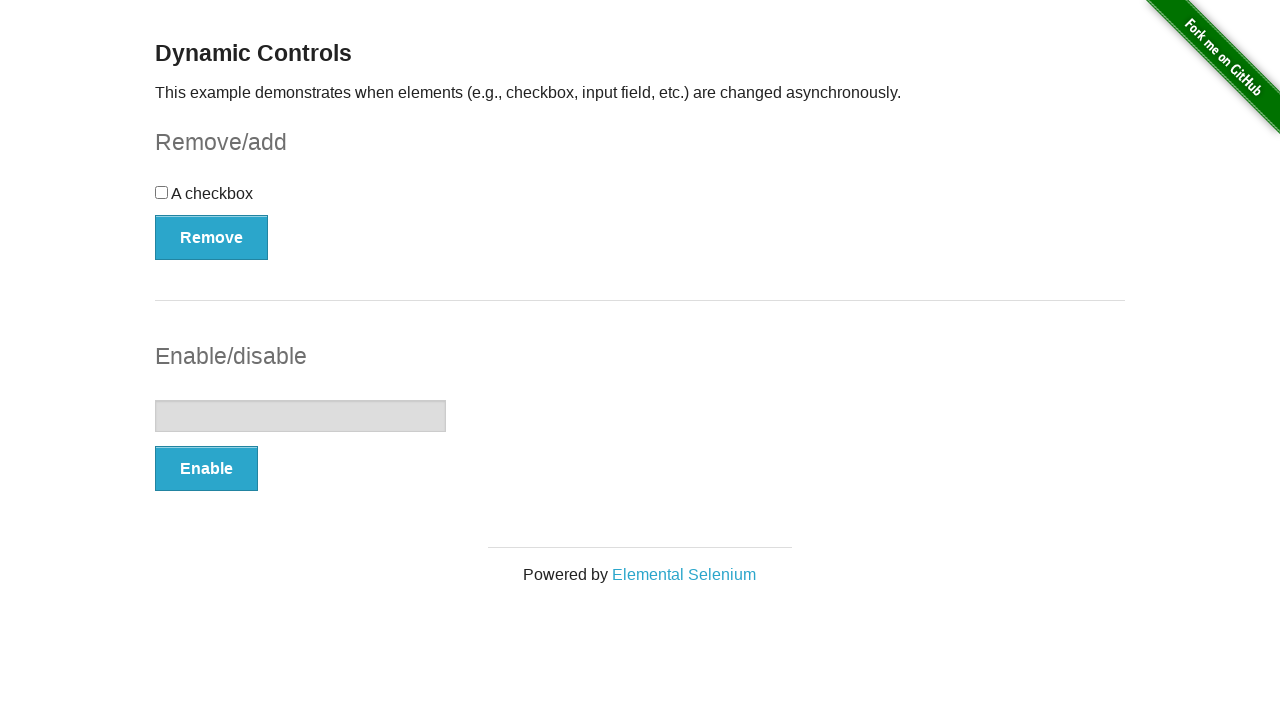

Clicked remove button for checkbox at (212, 237) on #checkbox-example button
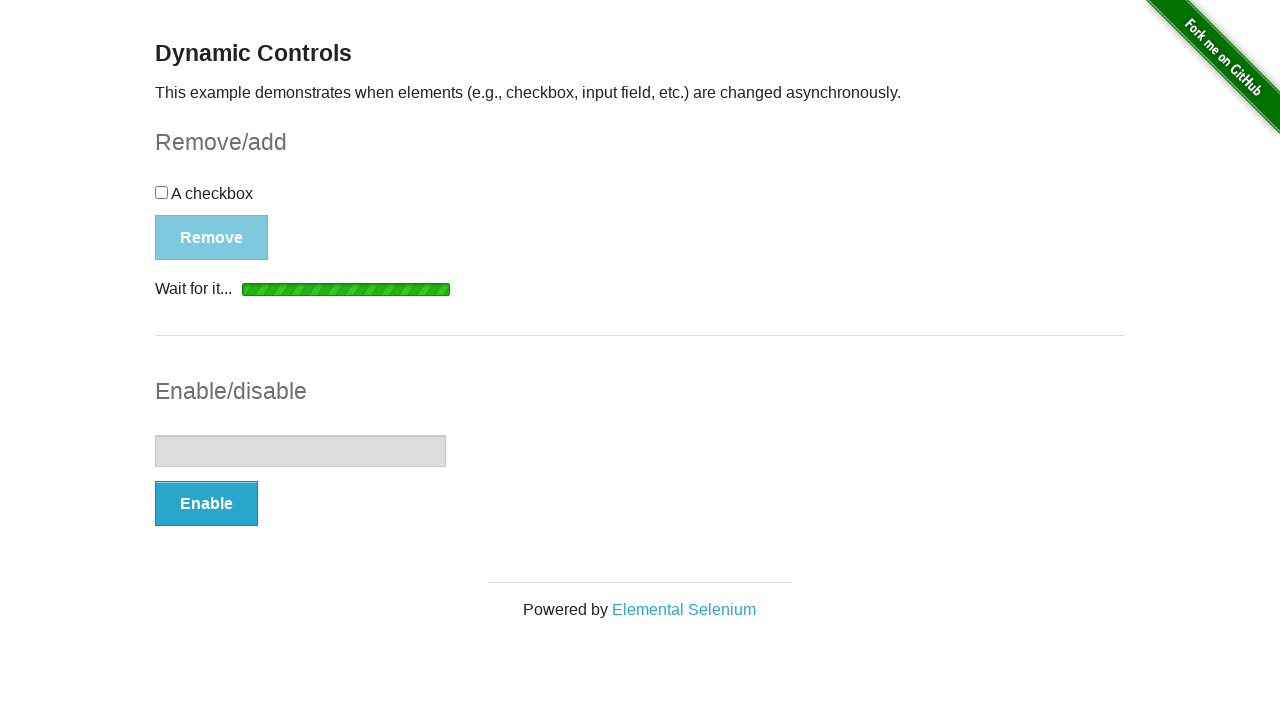

Checkbox element detached from DOM
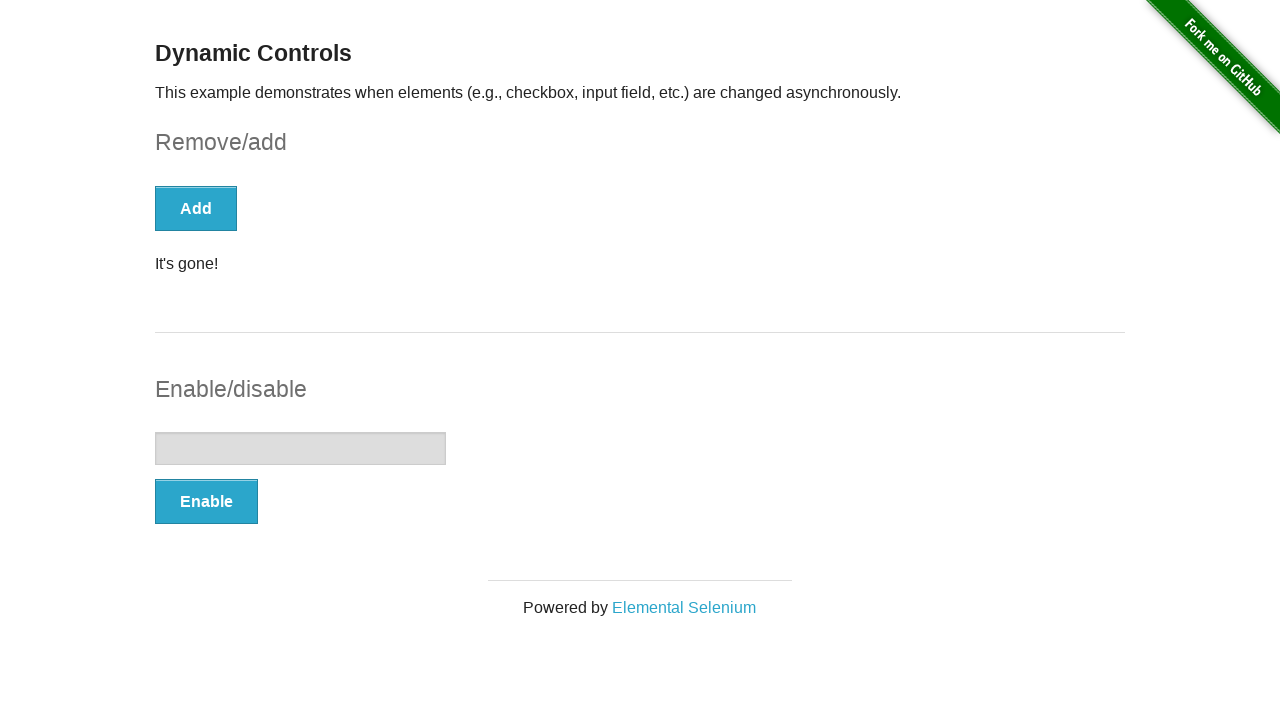

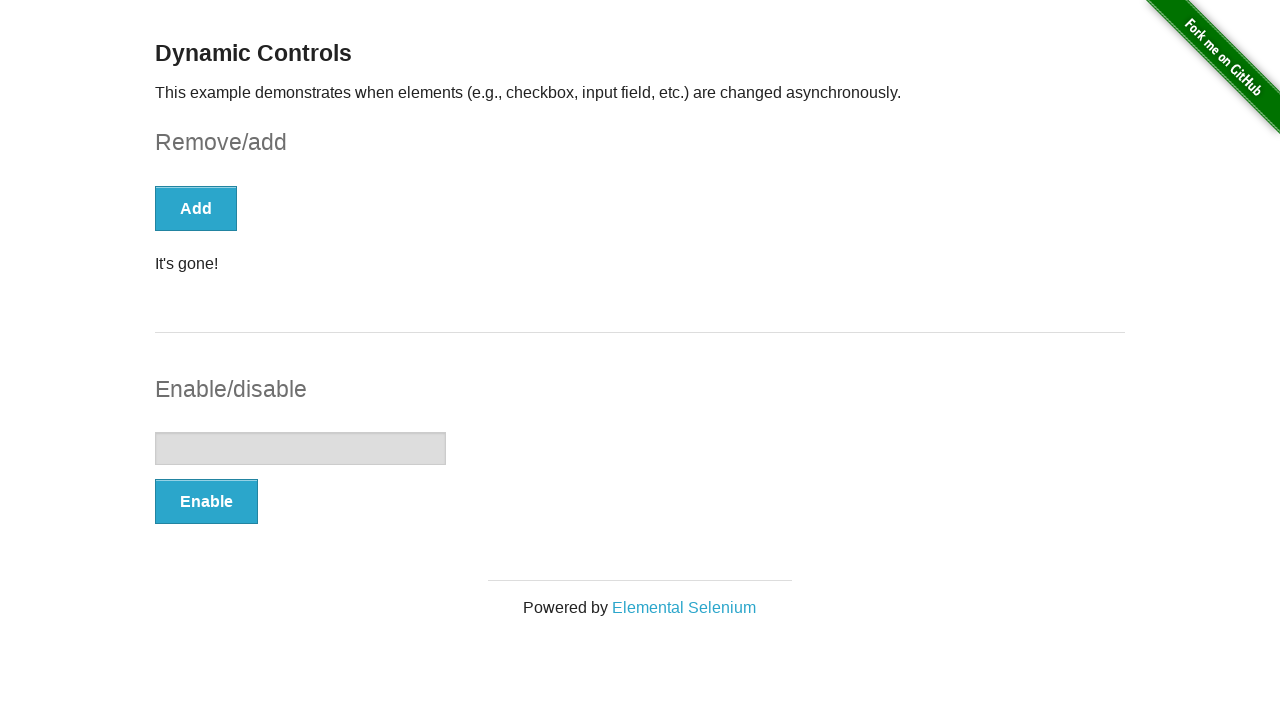